Verifies the page title contains expected text and checks if login button is displayed

Starting URL: https://kepkuldes.com

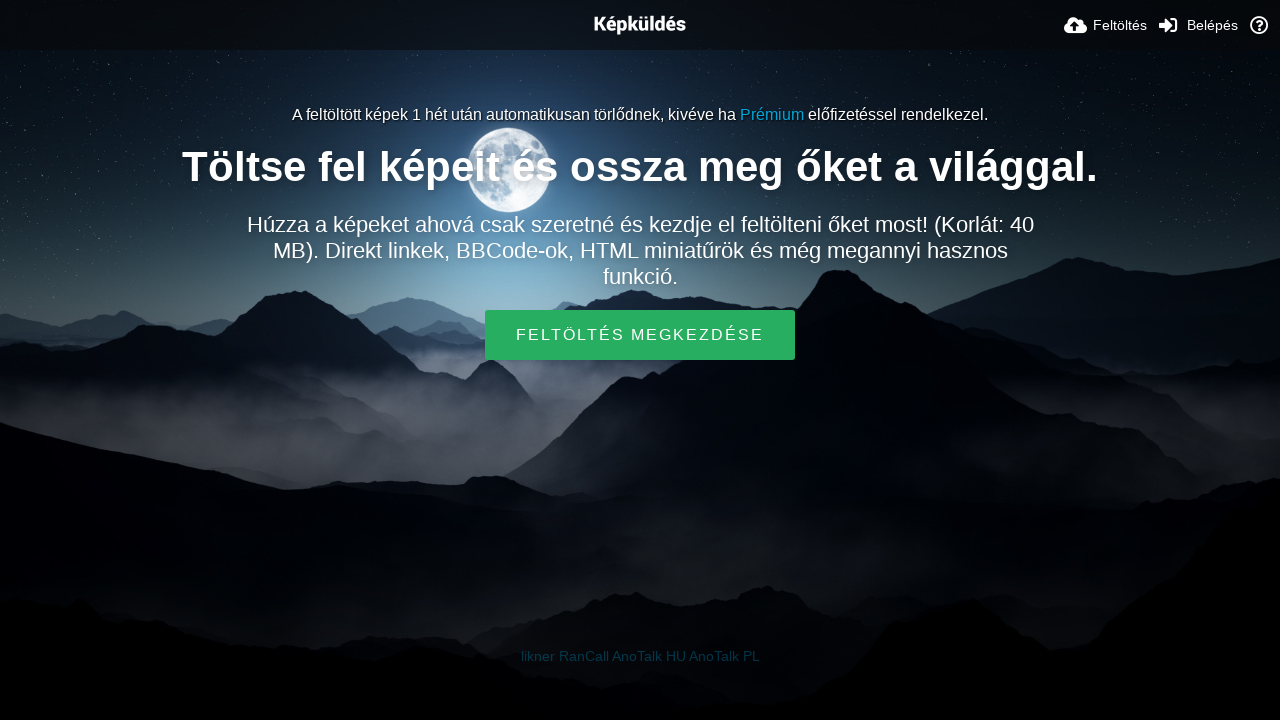

Navigated to https://kepkuldes.com
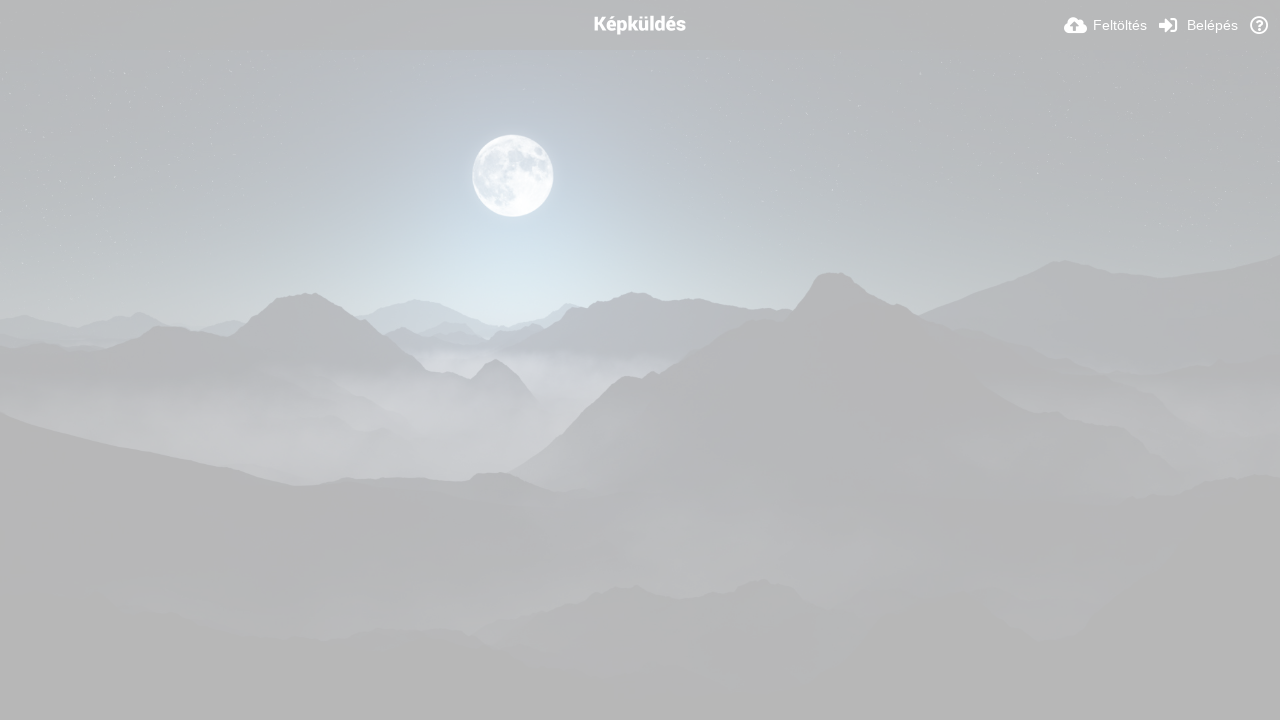

Verified page title contains expected text
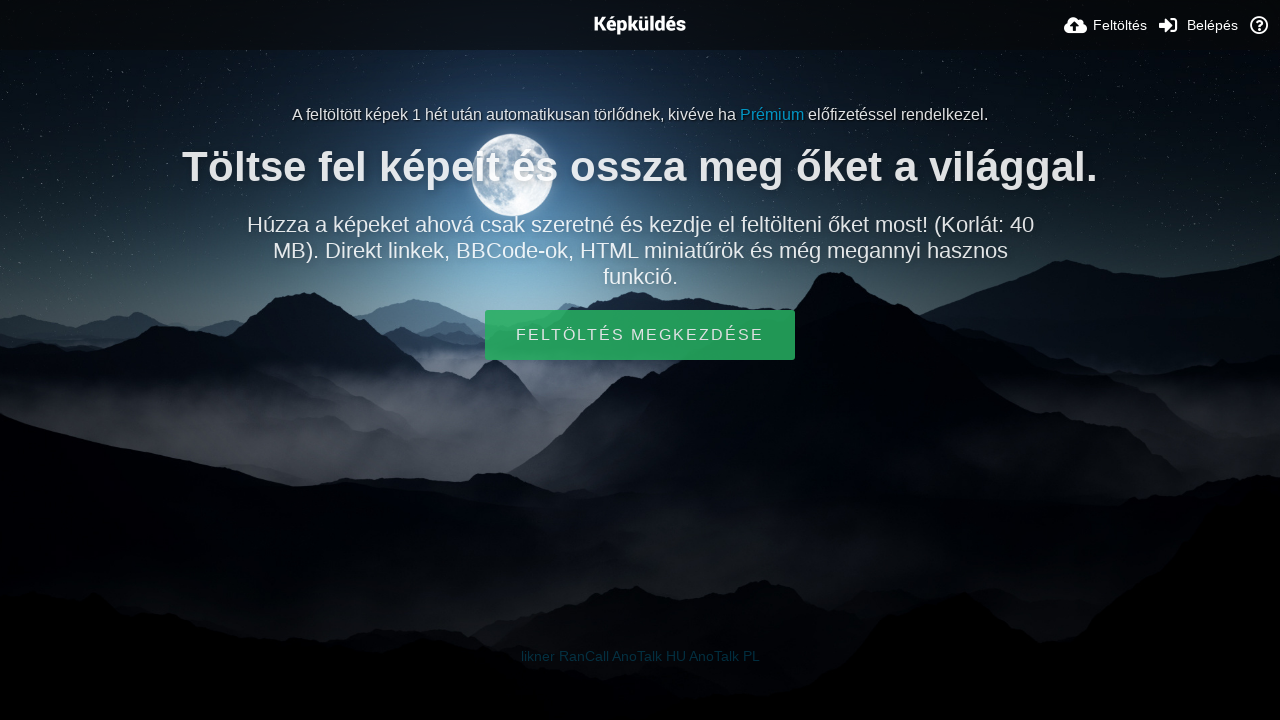

Located login button element
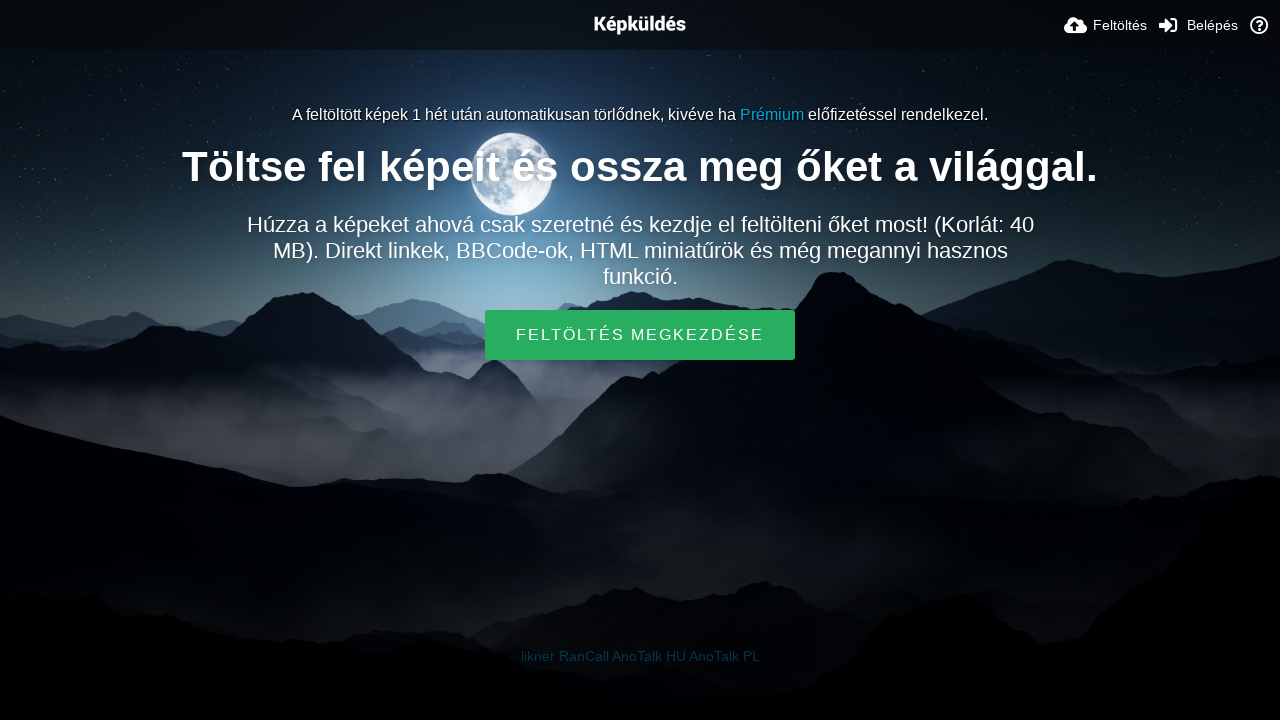

Verified login button is visible
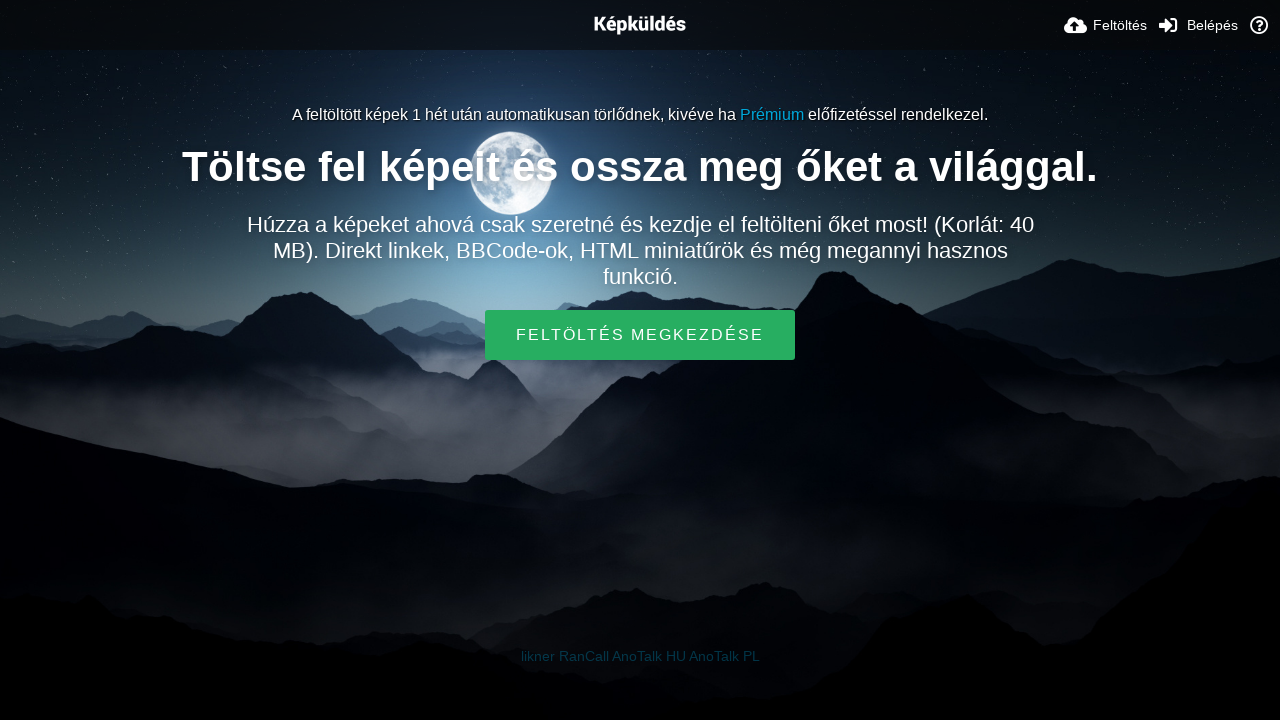

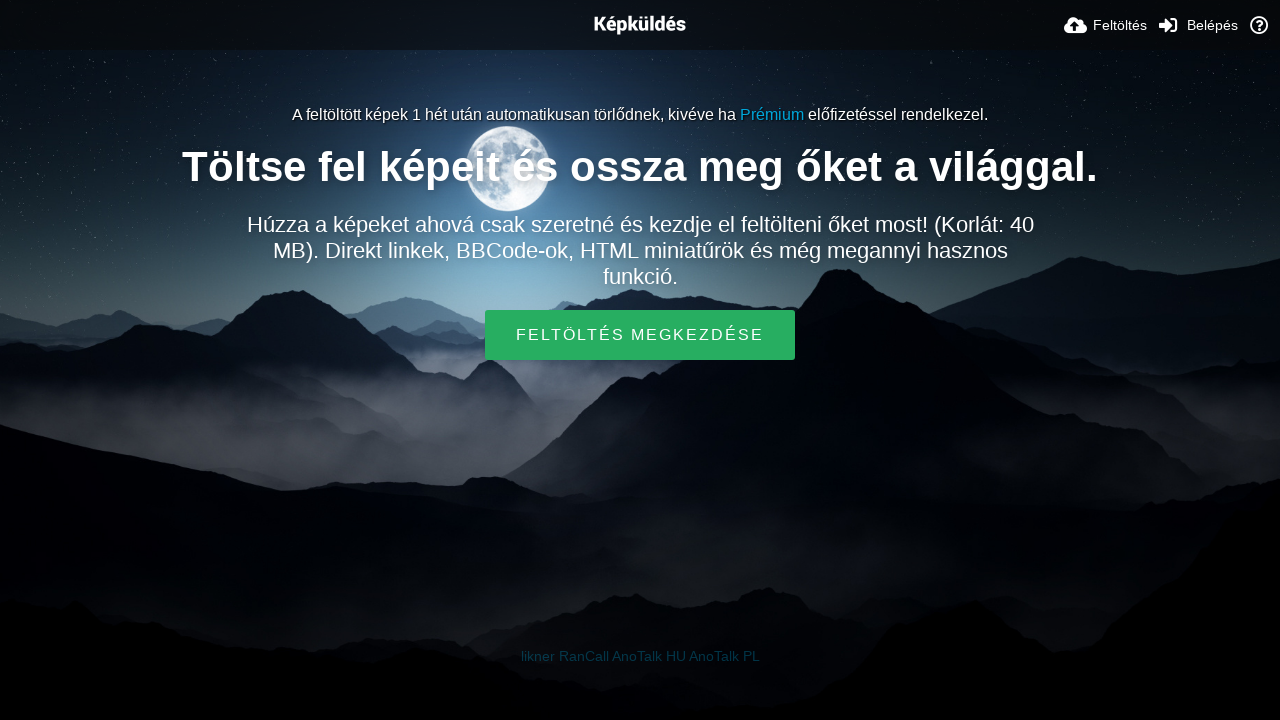